Tests that clicking an alert button triggers a simple JavaScript alert dialog with the expected message, then accepts it

Starting URL: https://demoqa.com/alerts

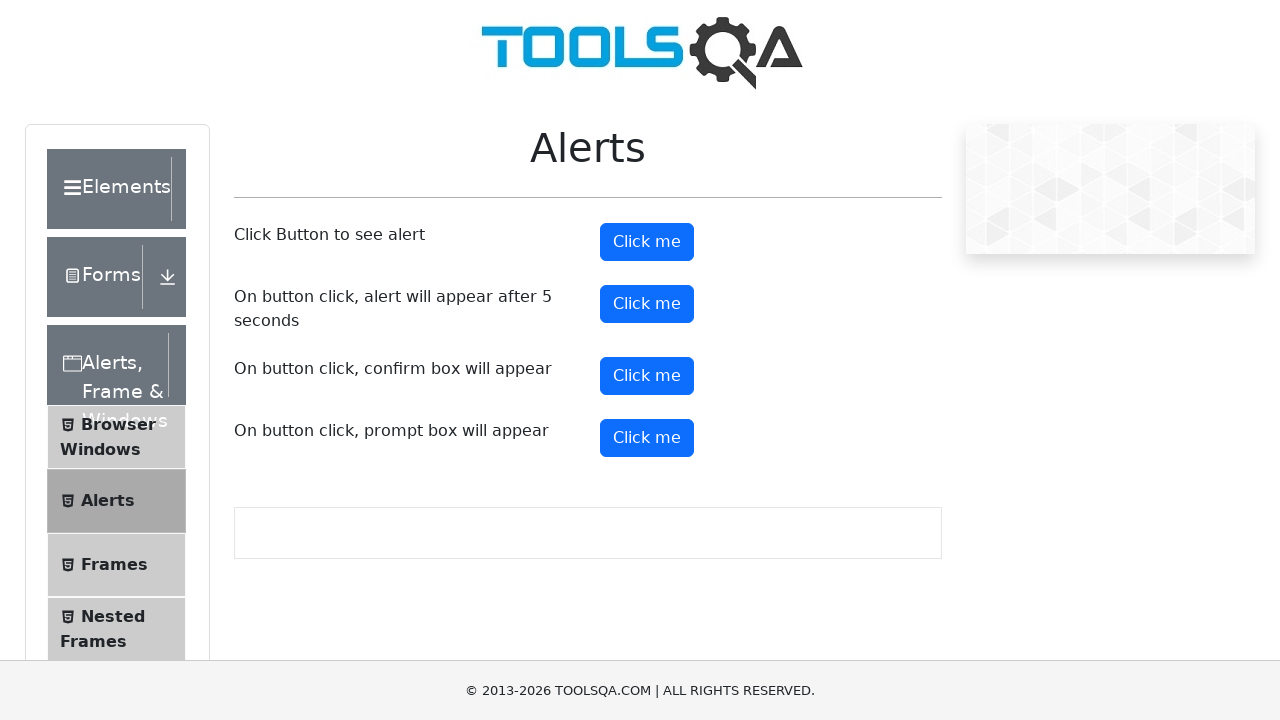

Set up dialog handler to accept alerts
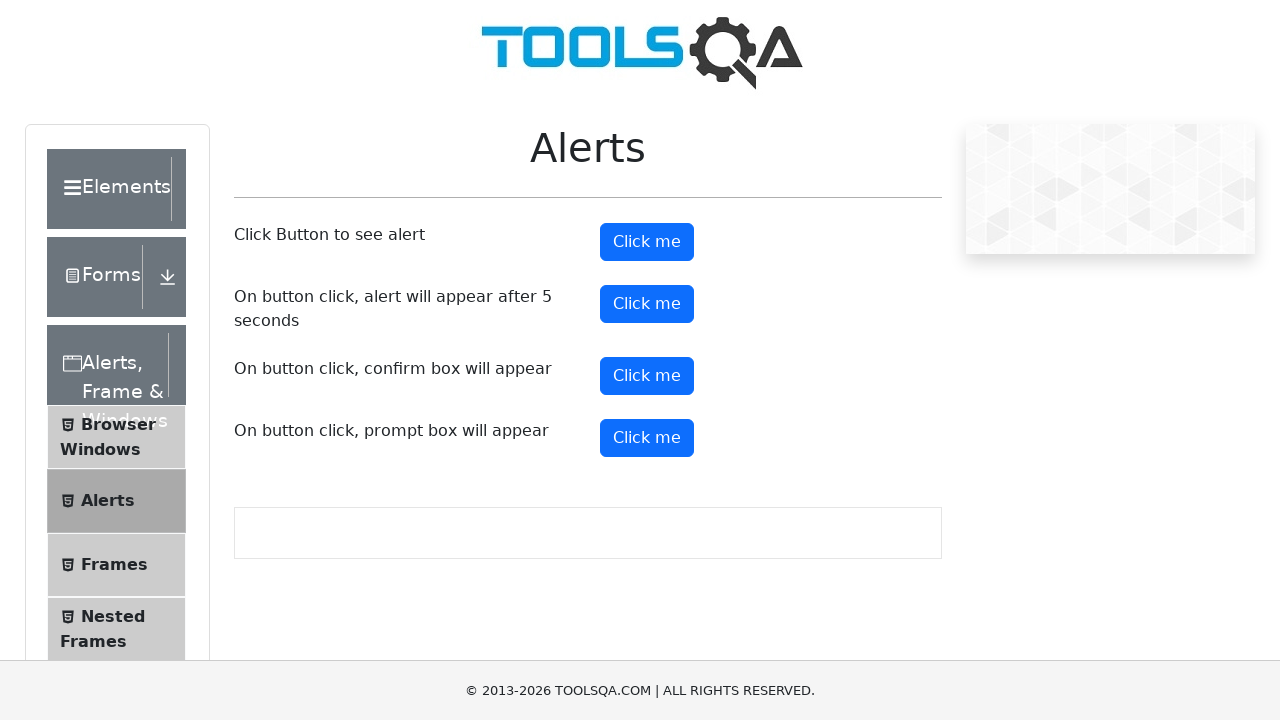

Clicked the alert button to trigger the simple alert dialog at (647, 242) on #alertButton
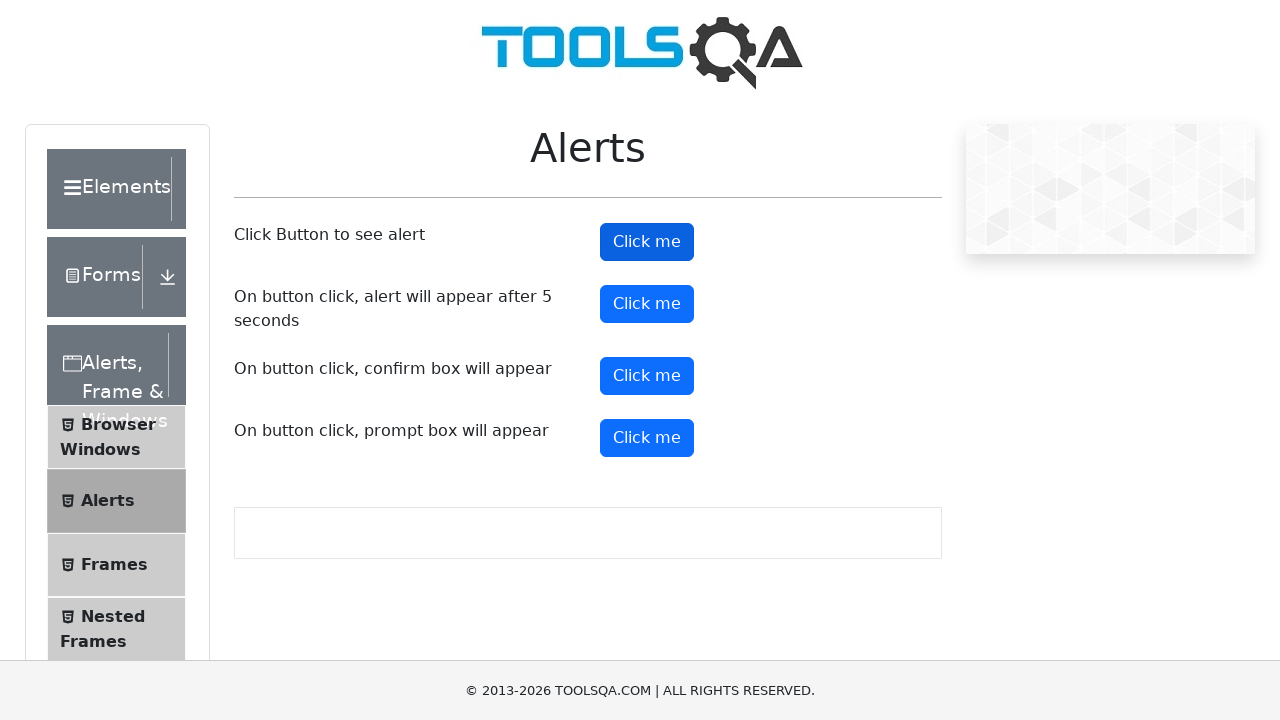

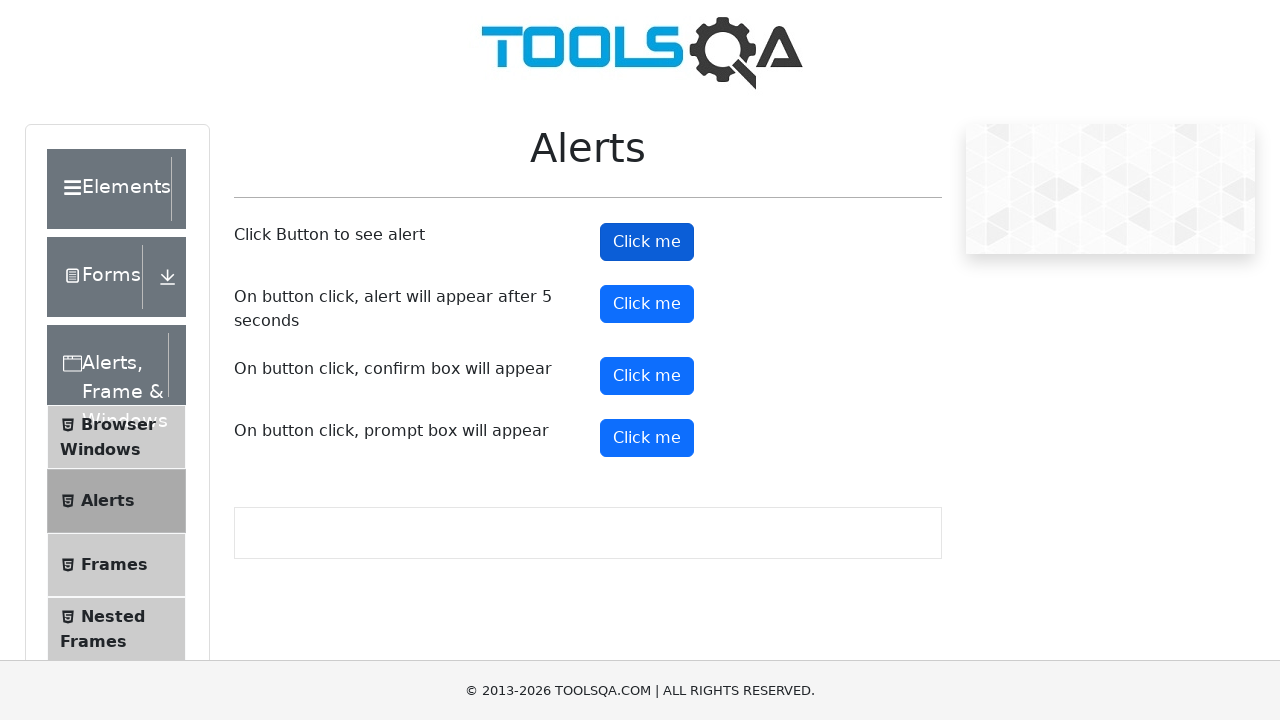